Tests multi-select dropdown functionality by clicking the dropdown and selecting multiple choices from a jQuery combo tree component

Starting URL: https://www.jqueryscript.net/demo/Drop-Down-Combo-Tree/

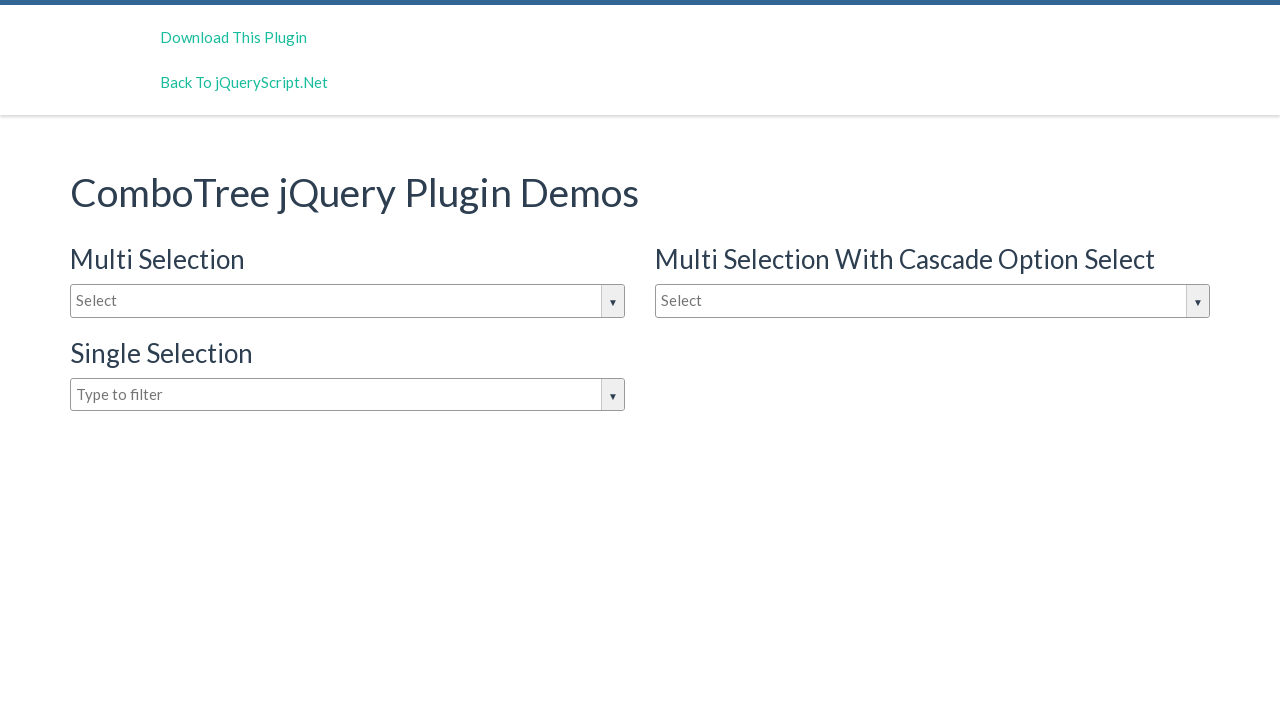

Clicked dropdown input to open jQuery combo tree at (348, 301) on #justAnInputBox
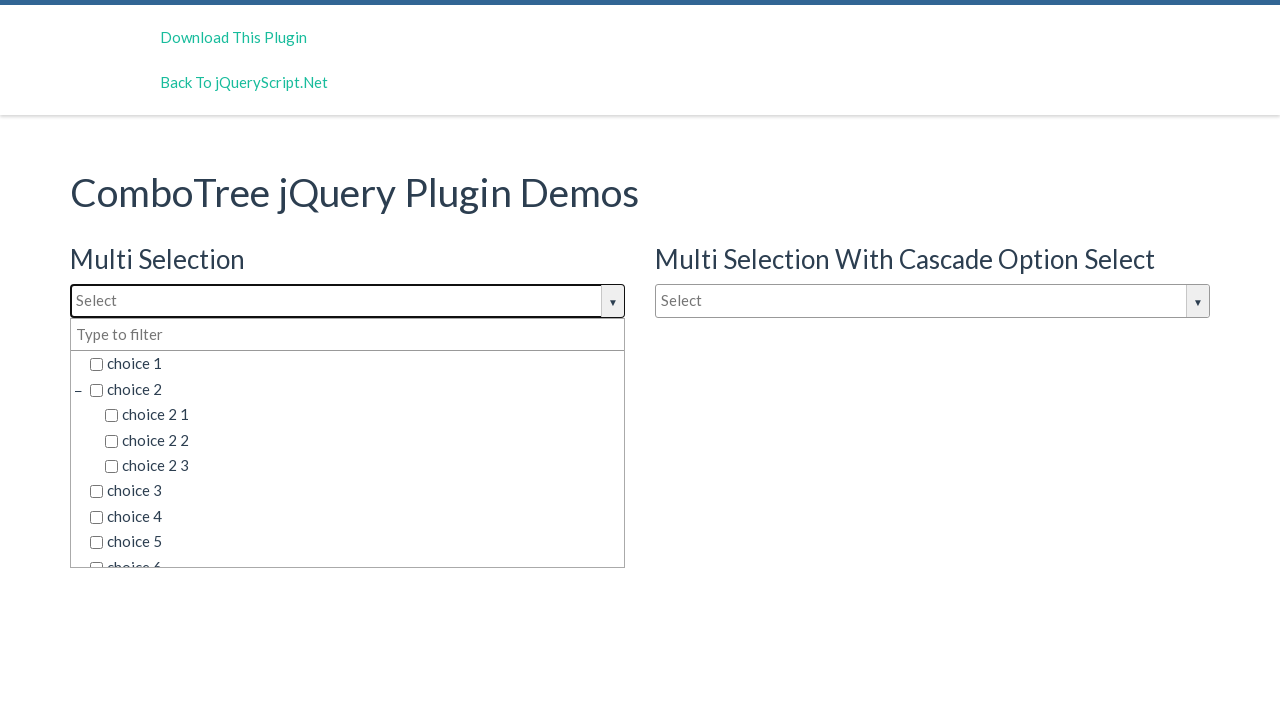

Selected first choice 'choice 2' at (355, 389) on xpath=//div[@class='comboTreeDropDownContainer']//ul//li/span[@class='comboTreeI
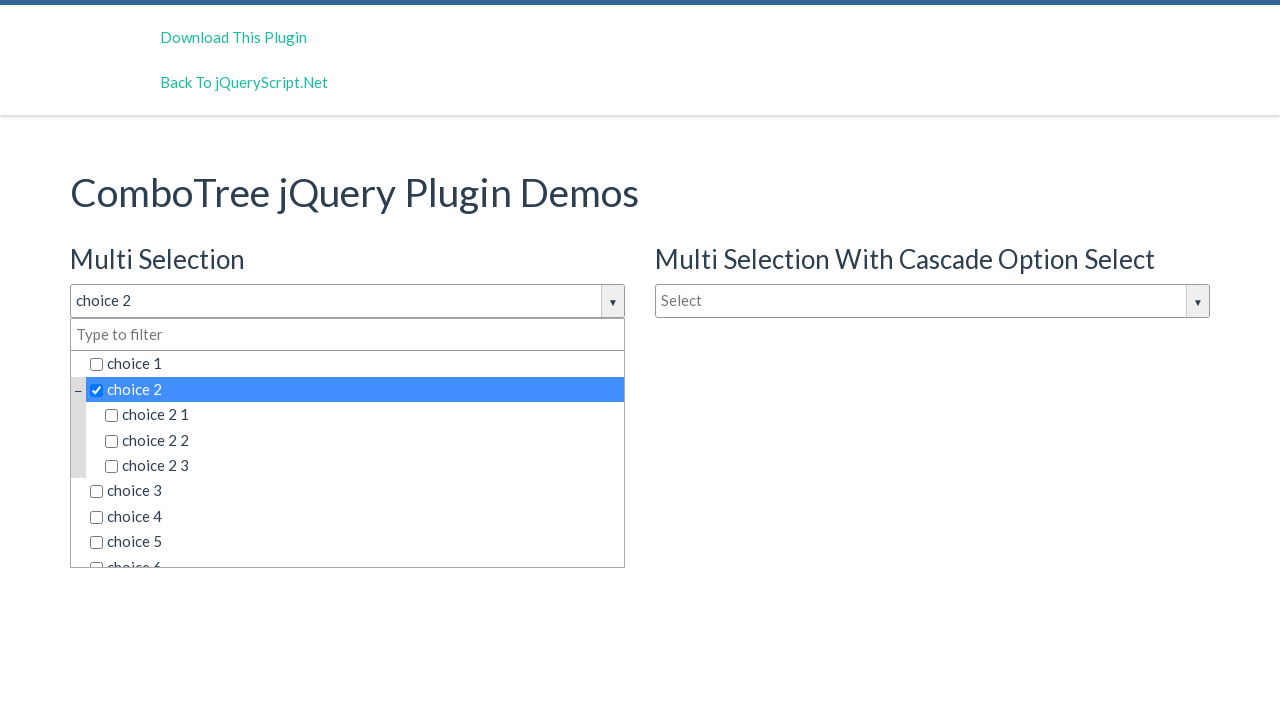

Reopened dropdown for multi-select at (348, 301) on #justAnInputBox
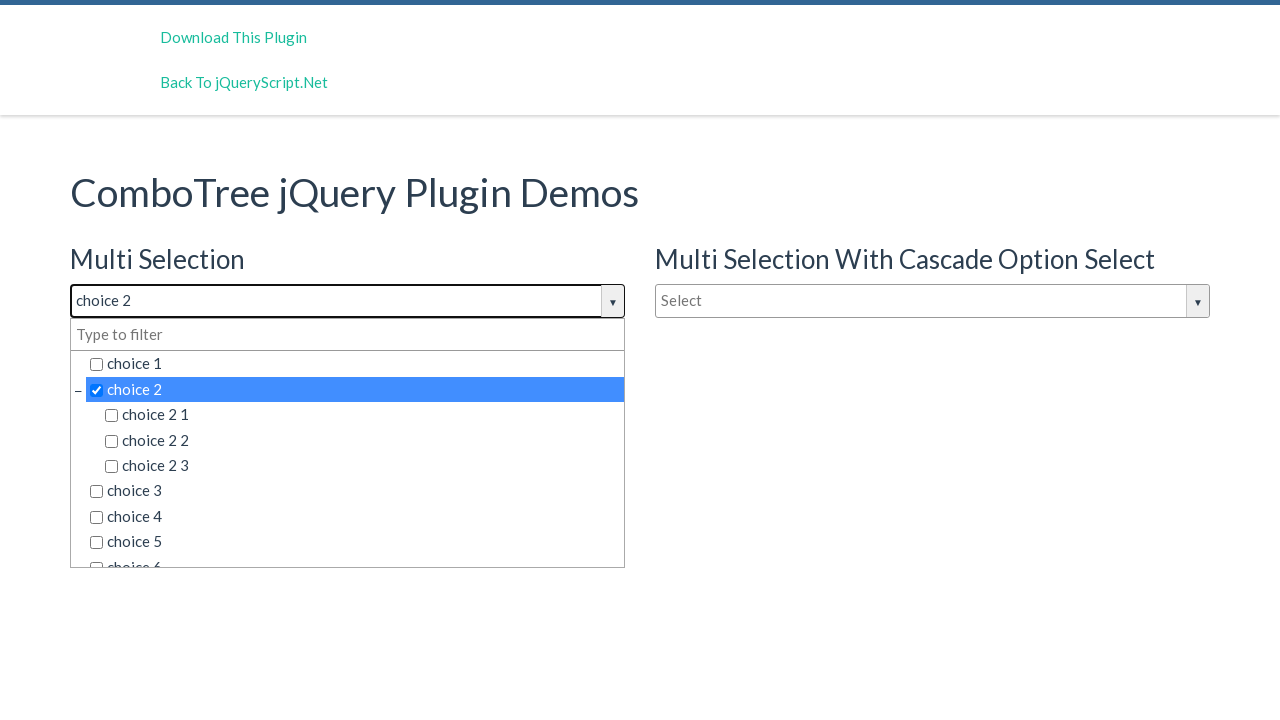

Selected second choice 'choice 2 3' at (362, 466) on xpath=//div[@class='comboTreeDropDownContainer']//ul//li/span[@class='comboTreeI
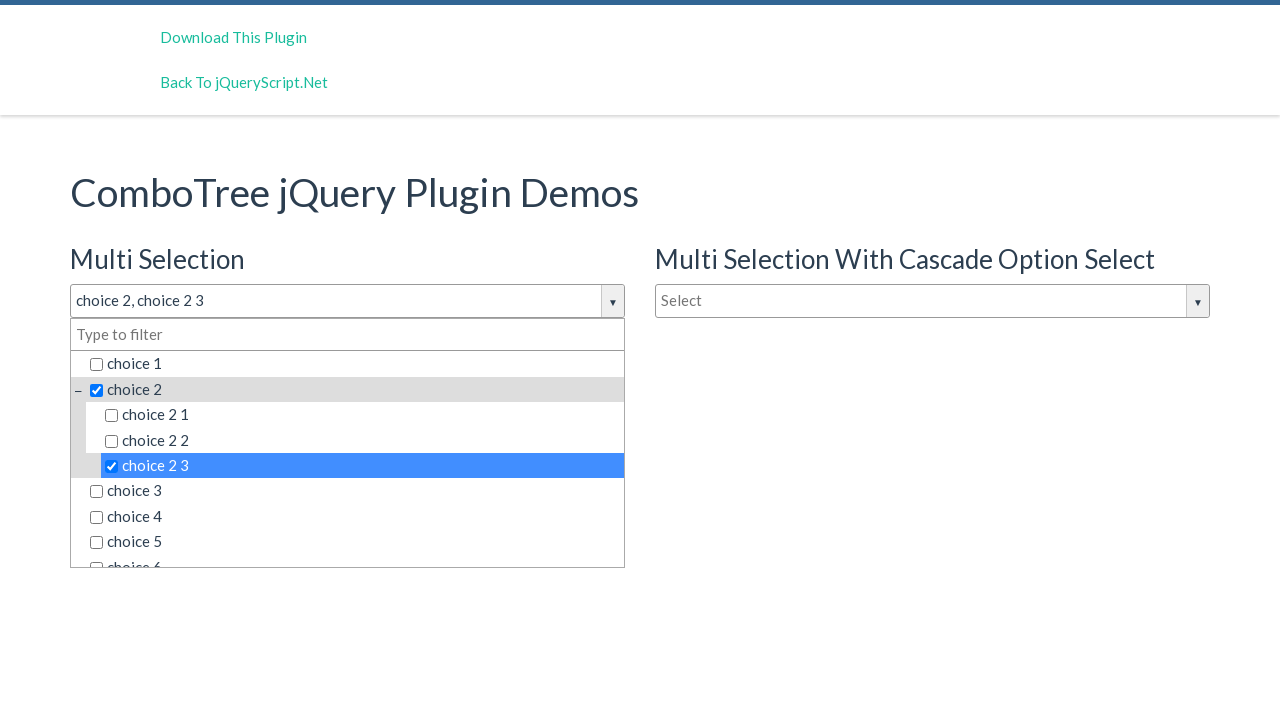

Reopened dropdown for third selection at (348, 301) on #justAnInputBox
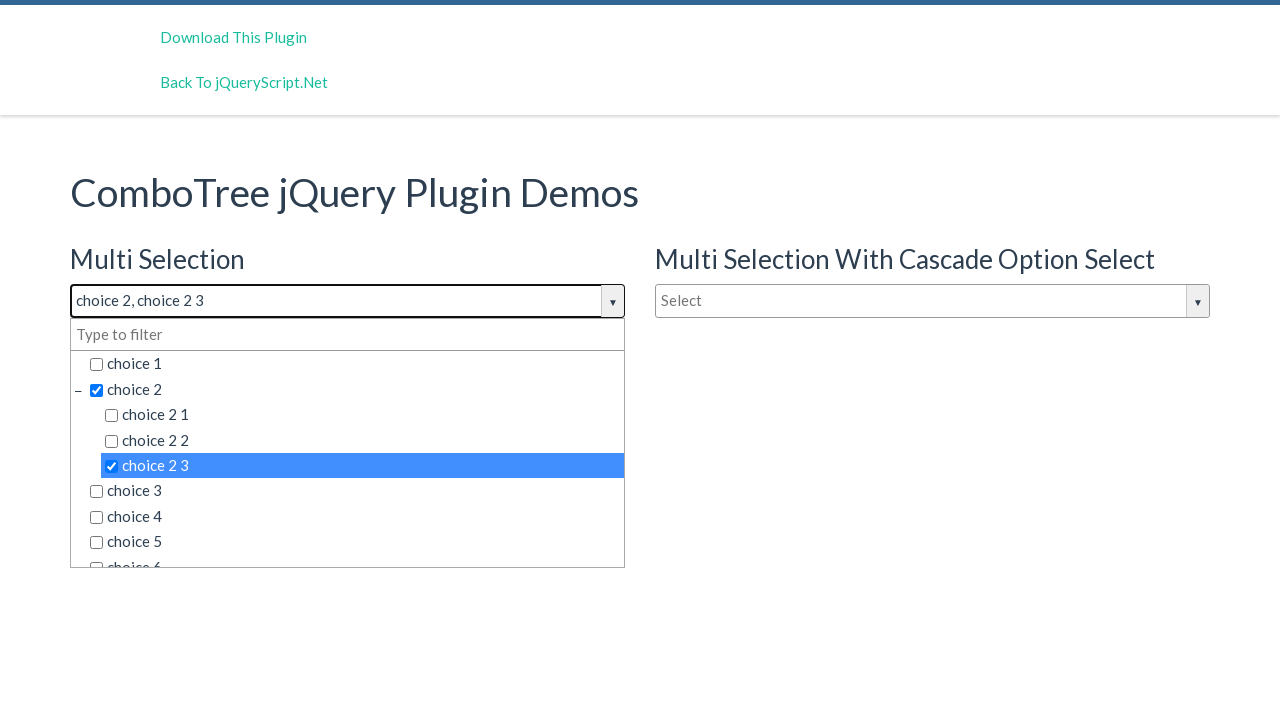

Selected third choice 'choice 6 2 3' at (370, 529) on xpath=//div[@class='comboTreeDropDownContainer']//ul//li/span[@class='comboTreeI
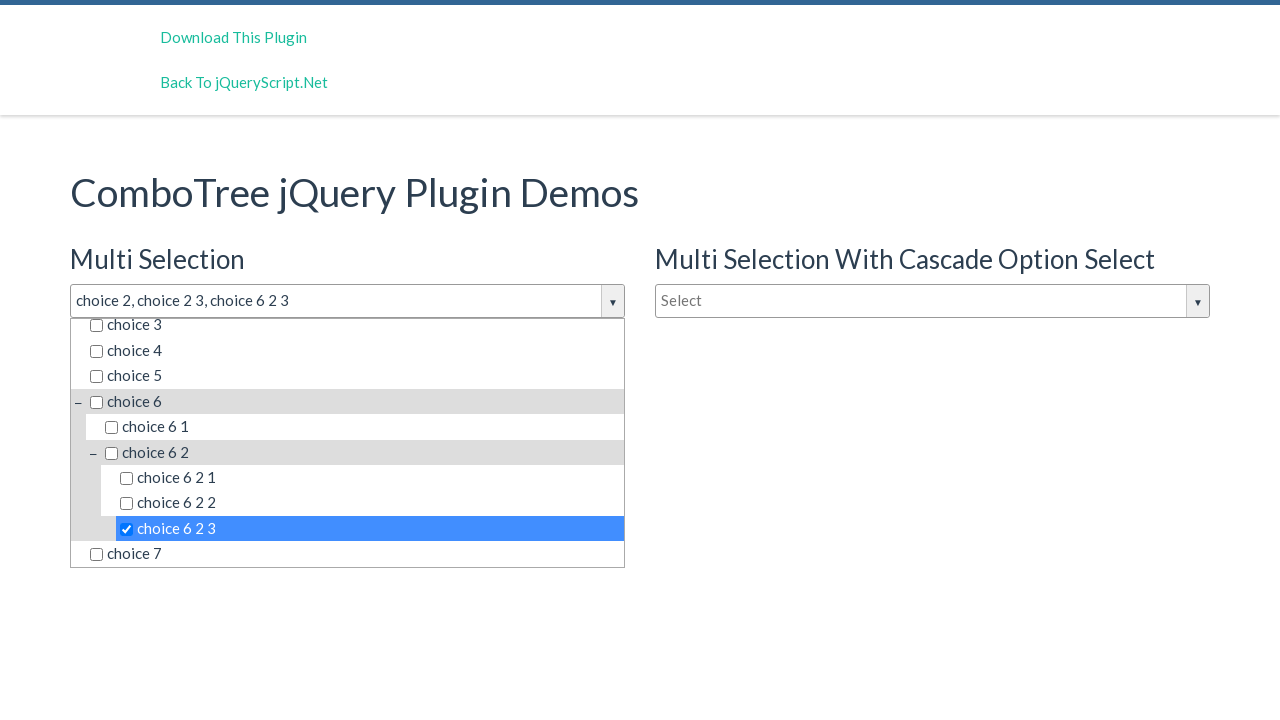

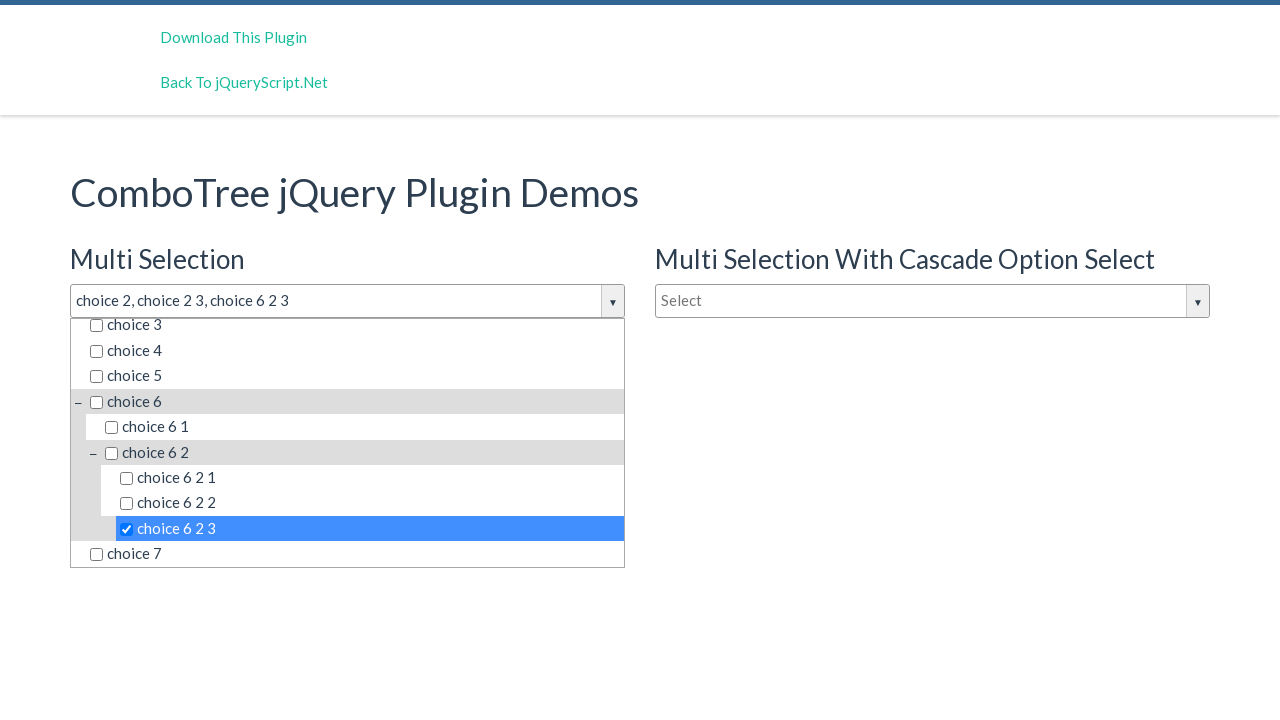